Tests marking individual todo items as complete by checking their checkboxes

Starting URL: https://demo.playwright.dev/todomvc

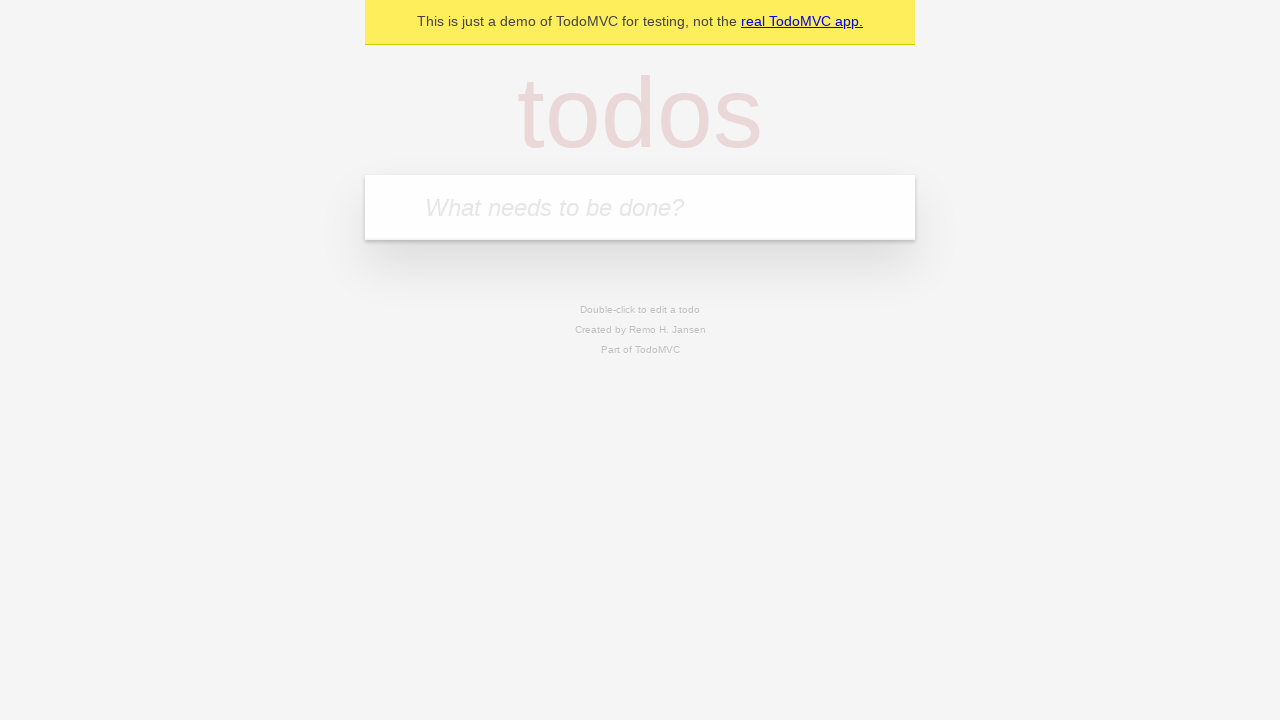

Filled input field with first todo item 'buy some cheese' on internal:attr=[placeholder="What needs to be done?"i]
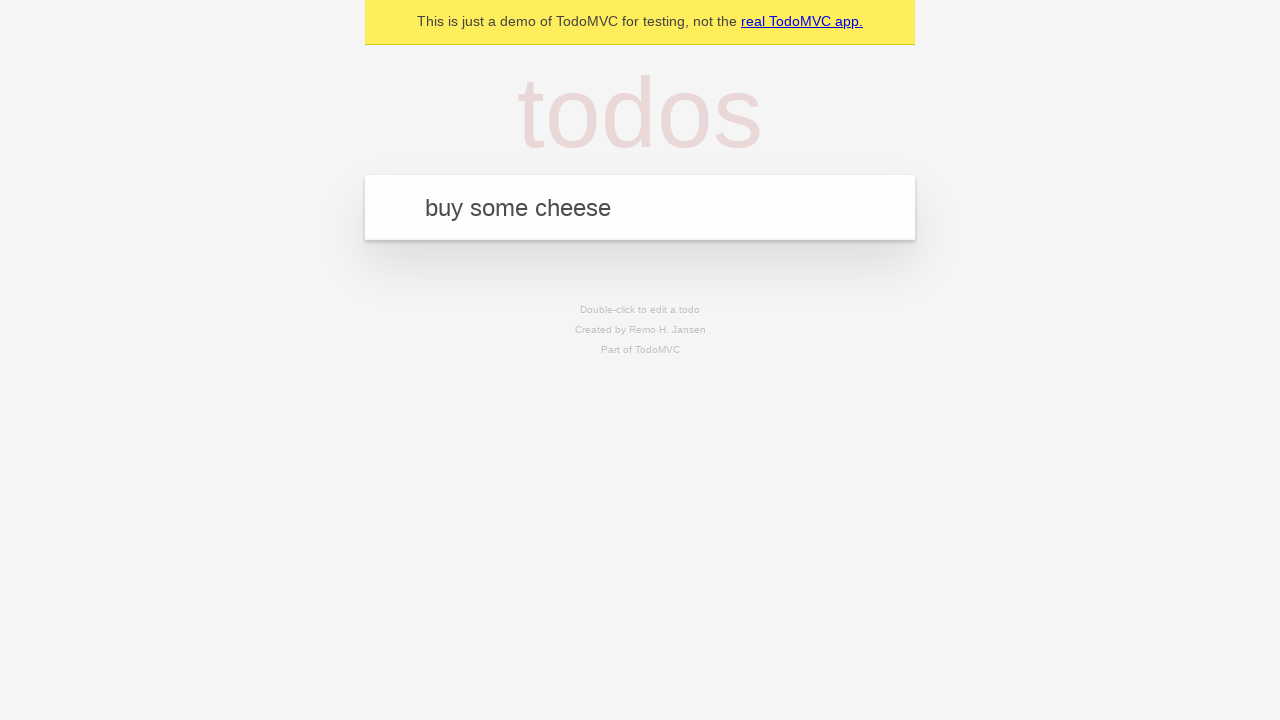

Pressed Enter to create first todo item on internal:attr=[placeholder="What needs to be done?"i]
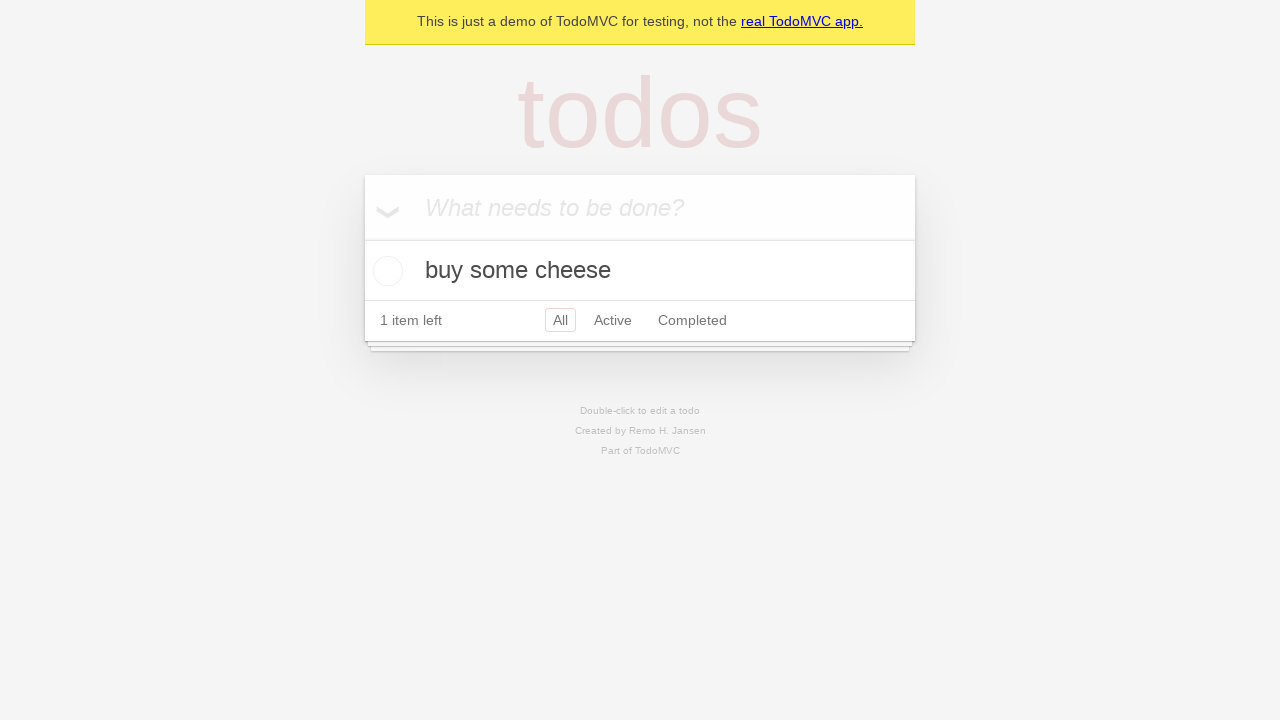

Filled input field with second todo item 'feed the cat' on internal:attr=[placeholder="What needs to be done?"i]
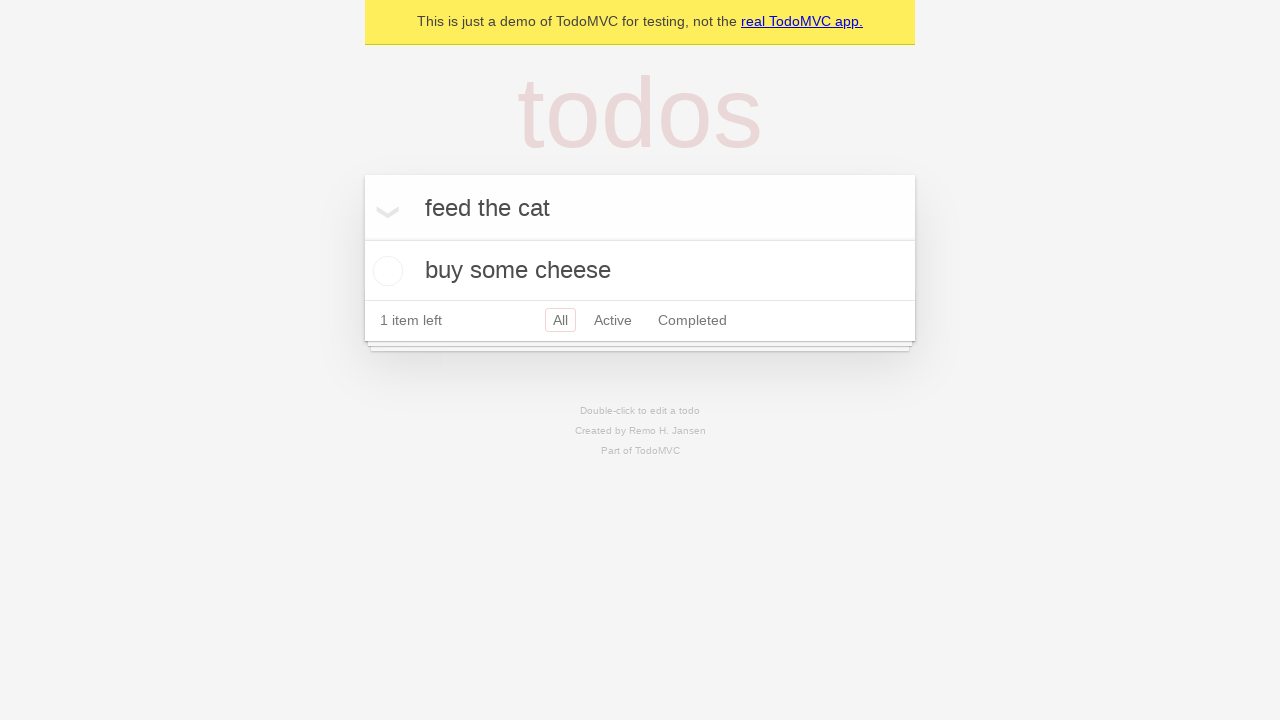

Pressed Enter to create second todo item on internal:attr=[placeholder="What needs to be done?"i]
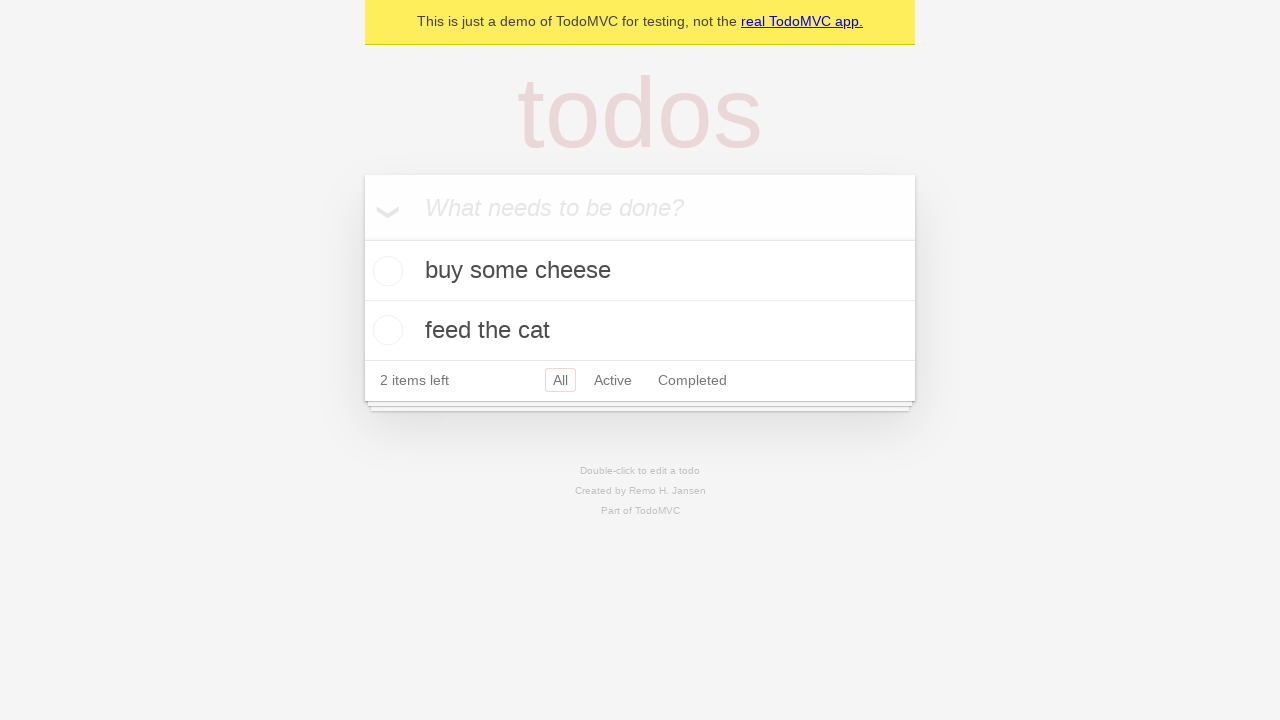

Checked the first todo item checkbox at (385, 271) on internal:testid=[data-testid="todo-item"s] >> nth=0 >> internal:role=checkbox
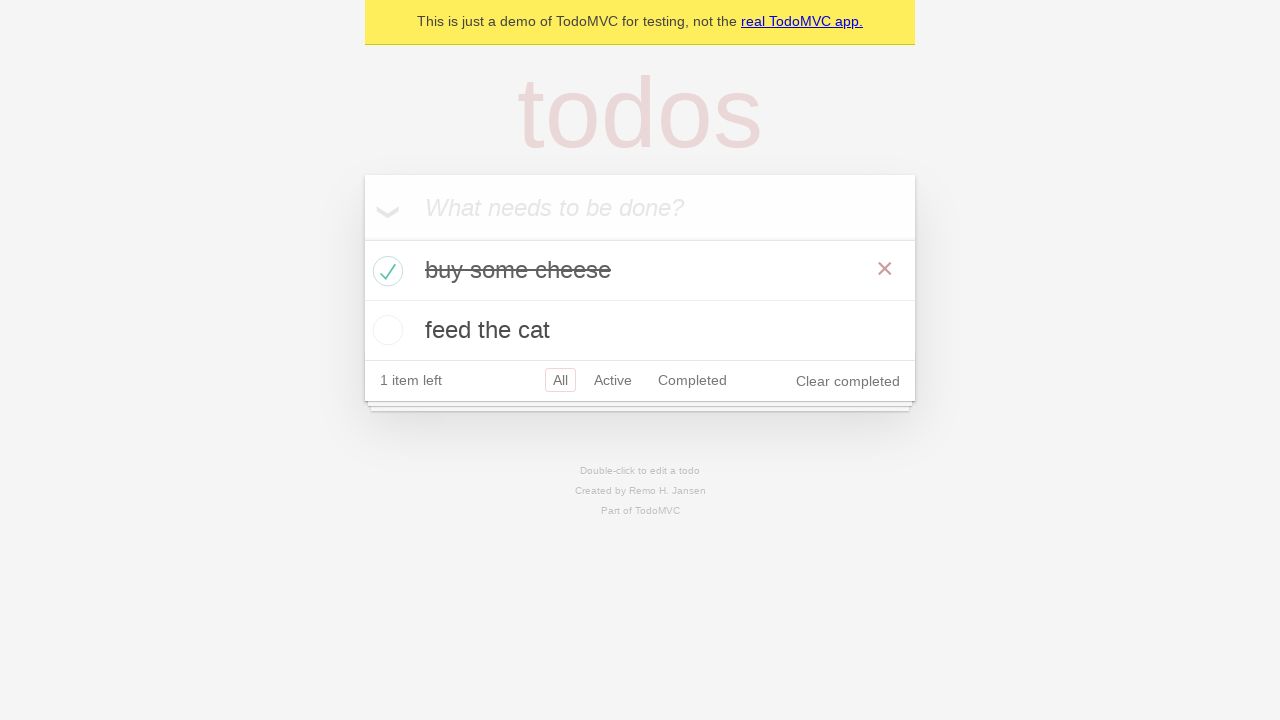

Checked the second todo item checkbox at (385, 330) on internal:testid=[data-testid="todo-item"s] >> nth=1 >> internal:role=checkbox
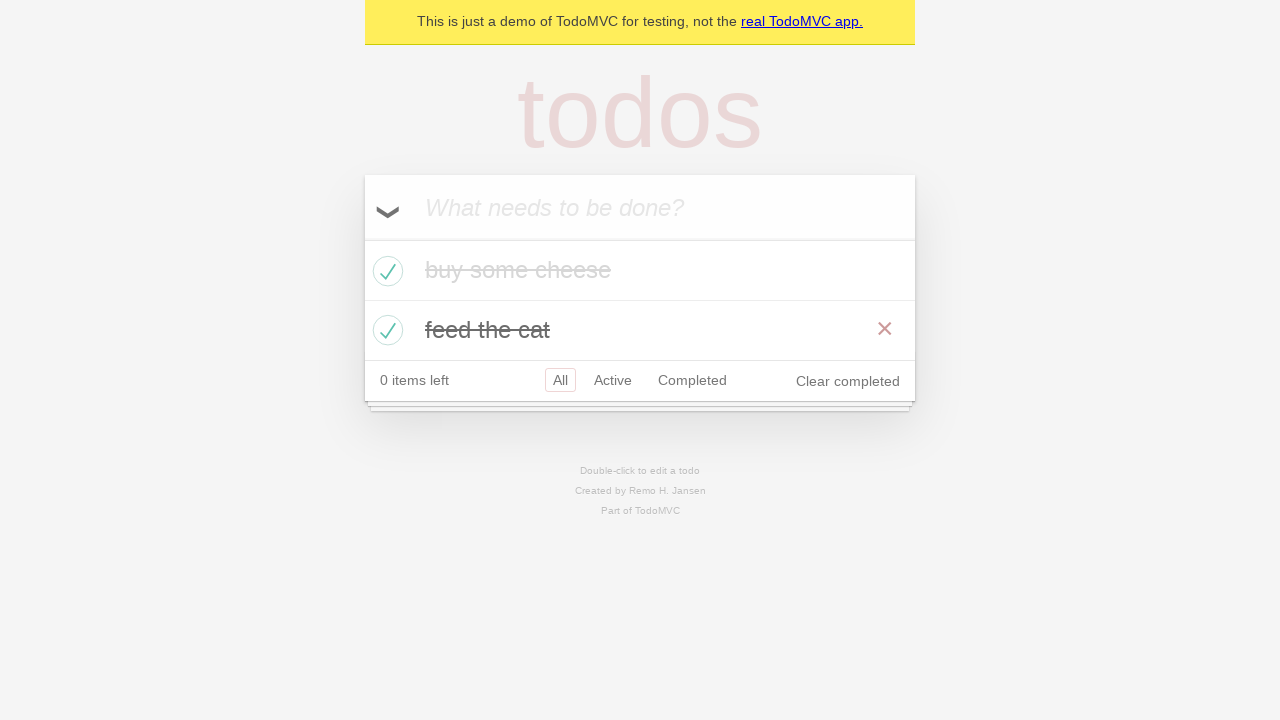

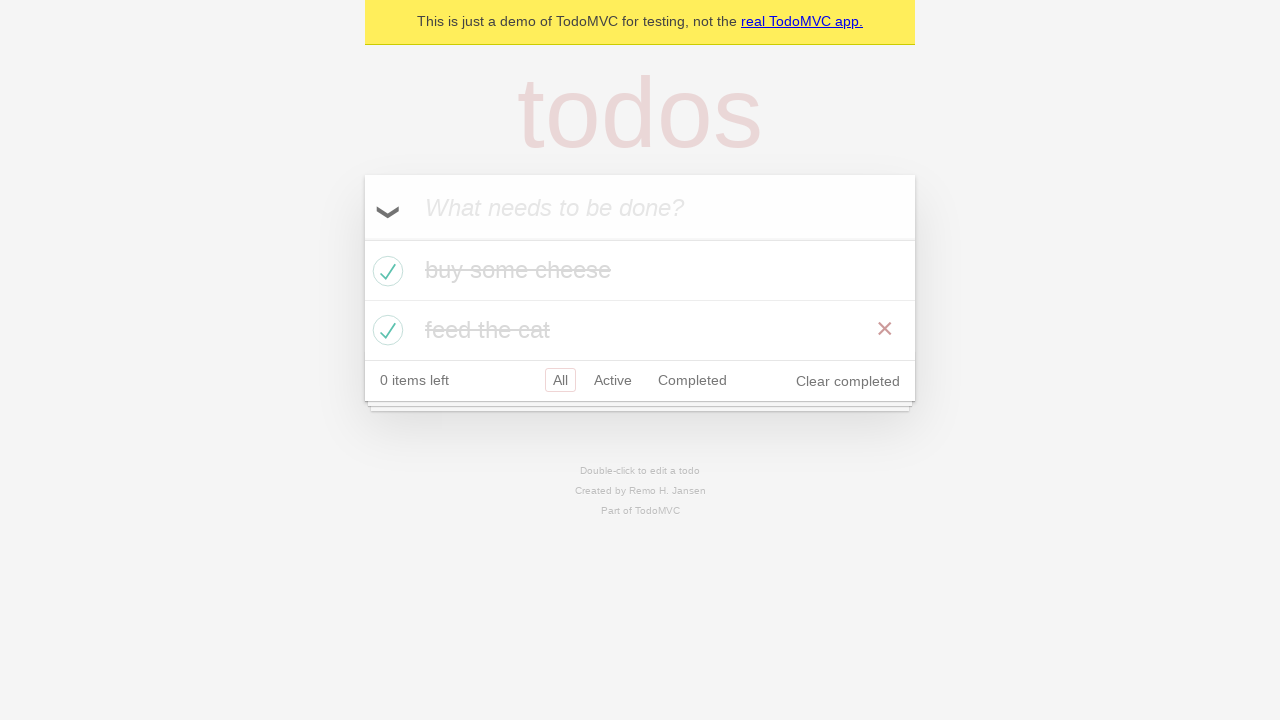